Tests that only one radio button can be selected at a time by clicking Yes then Impressive

Starting URL: https://demoqa.com/elements

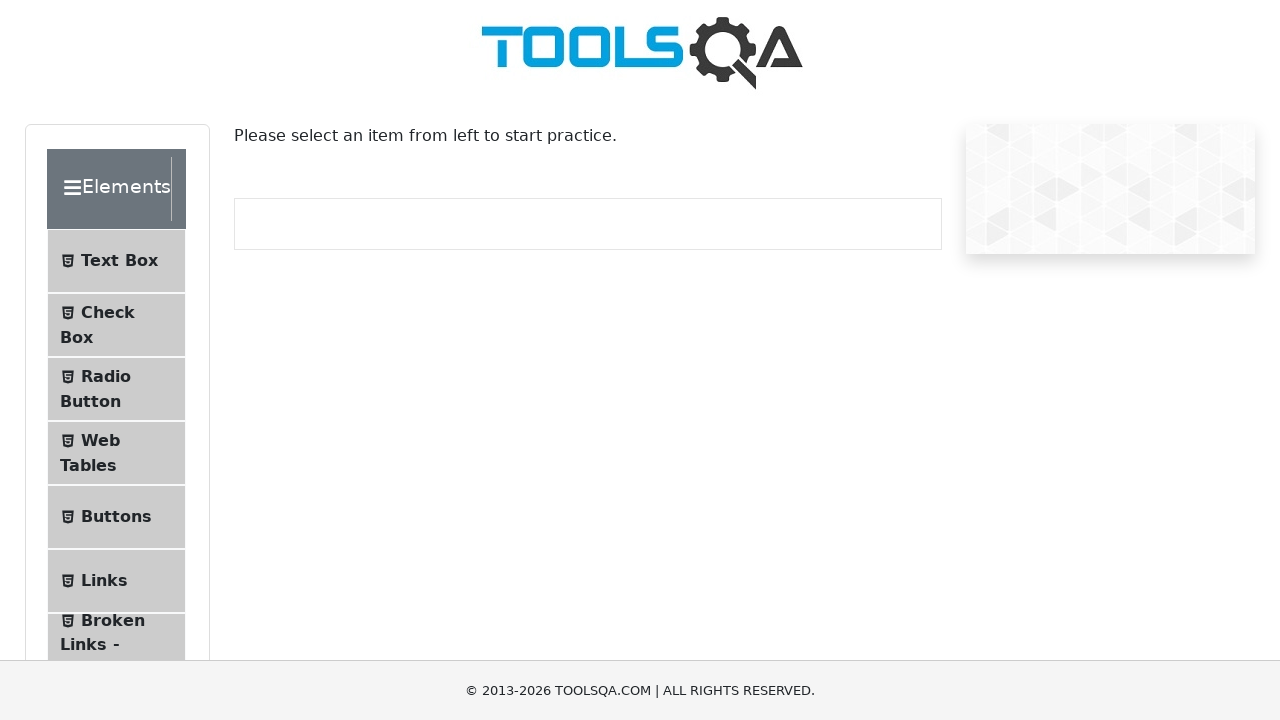

Clicked on Radio Button menu item at (116, 389) on li >> internal:has-text="Radio Button"i
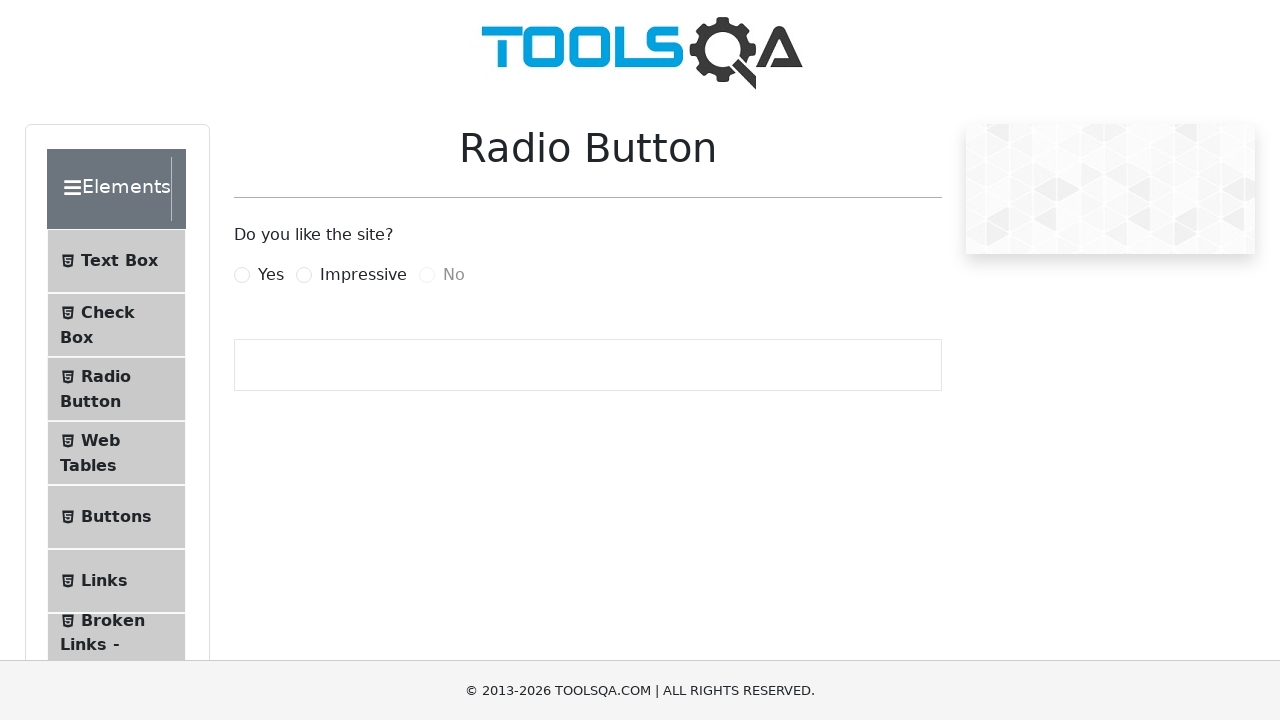

Clicked Yes radio button at (271, 275) on internal:text="Yes"i
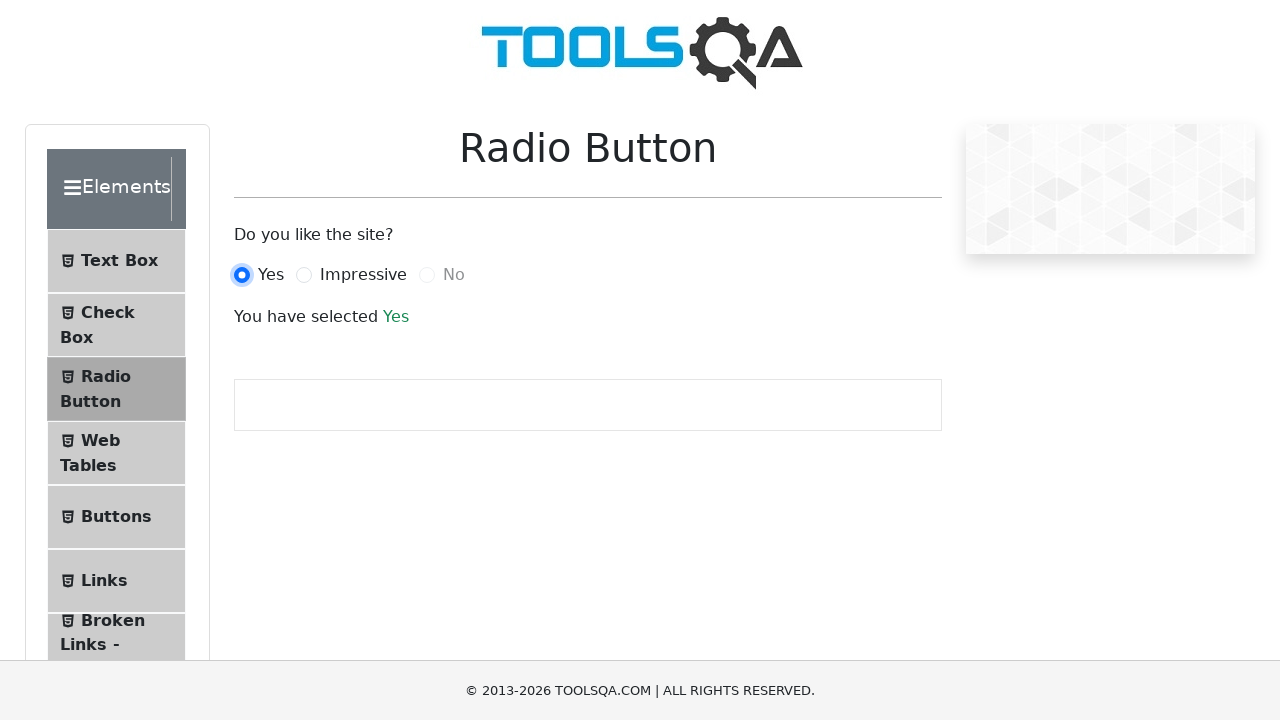

Selection confirmation text appeared
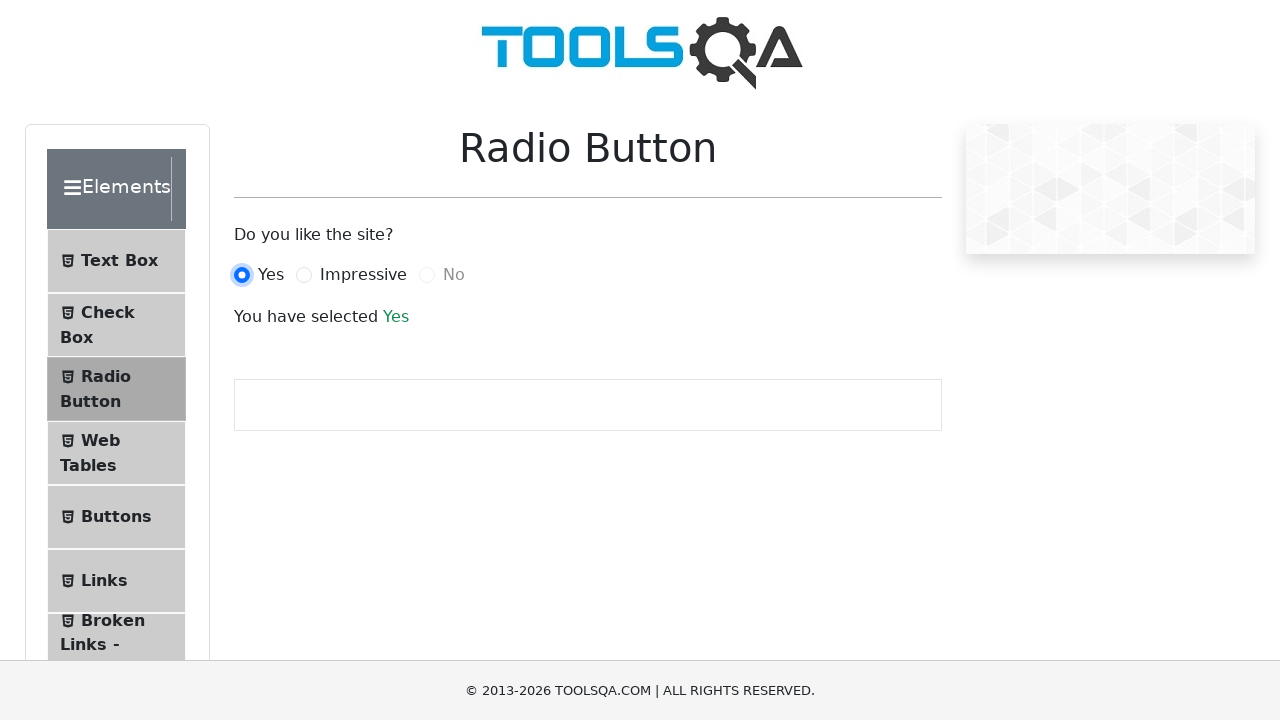

Clicked Impressive radio button, deselecting Yes at (363, 275) on internal:text="Impressive"i
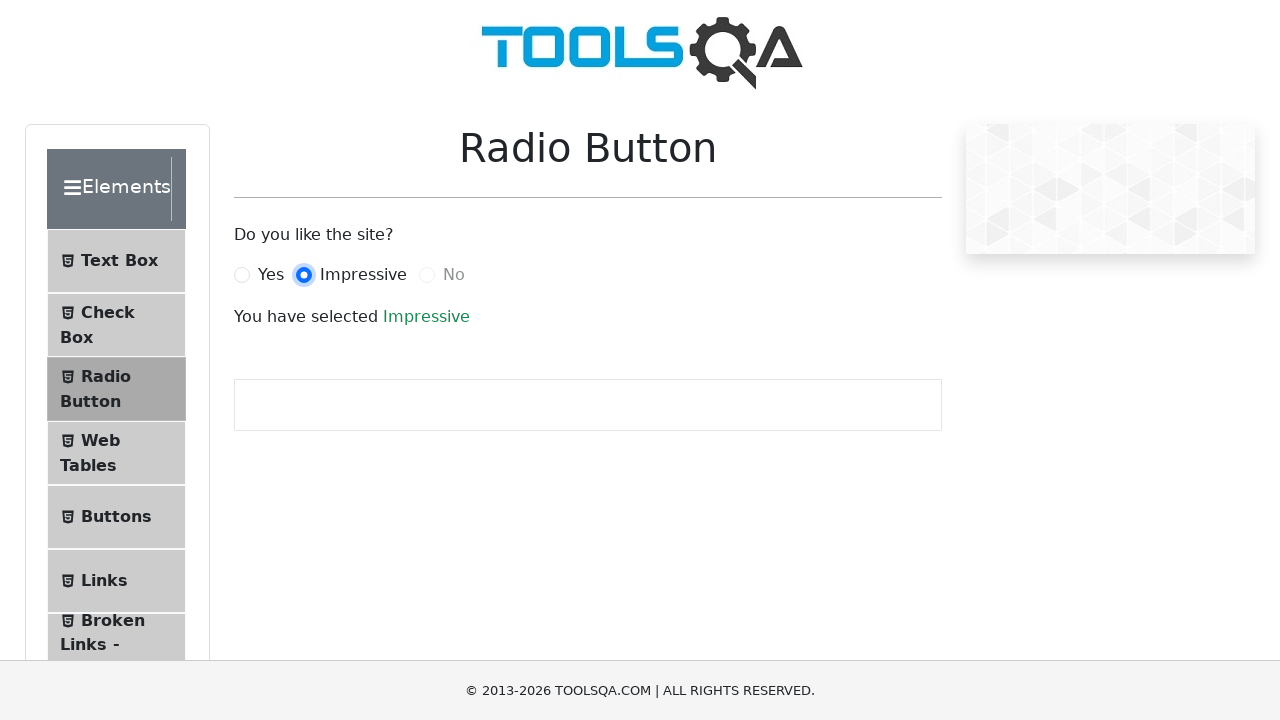

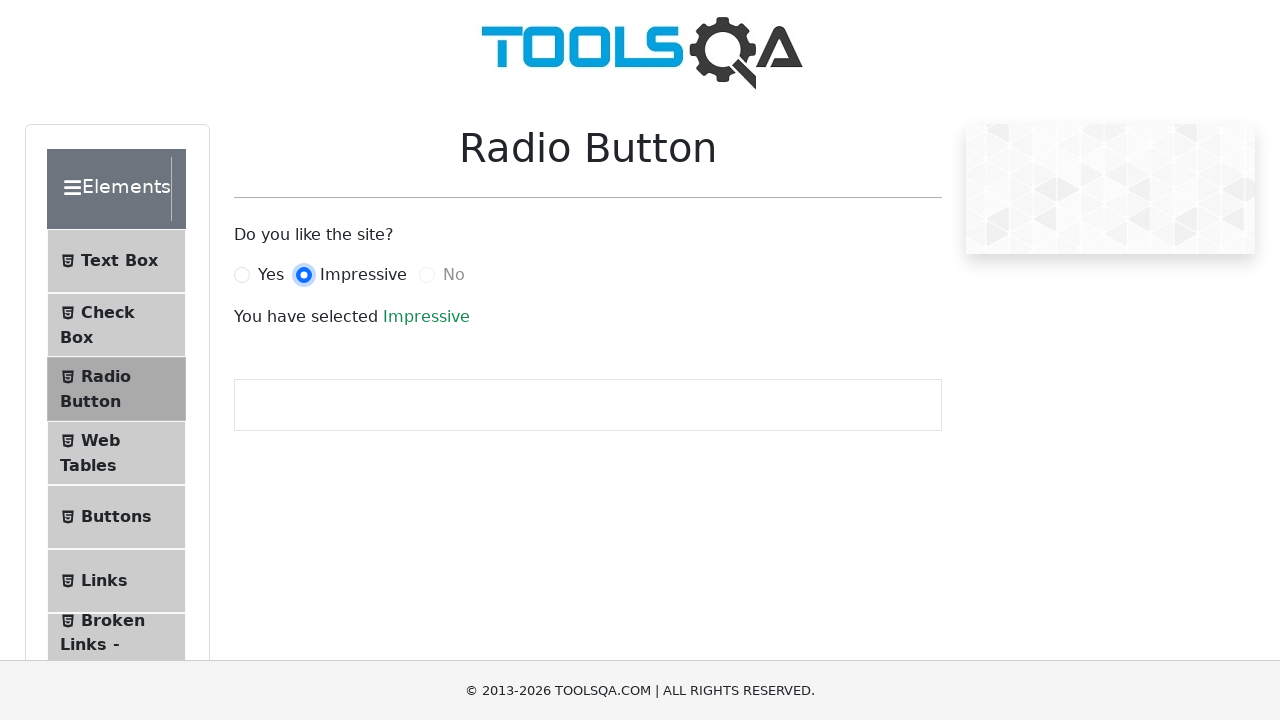